Navigates to a Last.fm user profile page and waits for it to load

Starting URL: https://www.last.fm/pl/user/Dess066

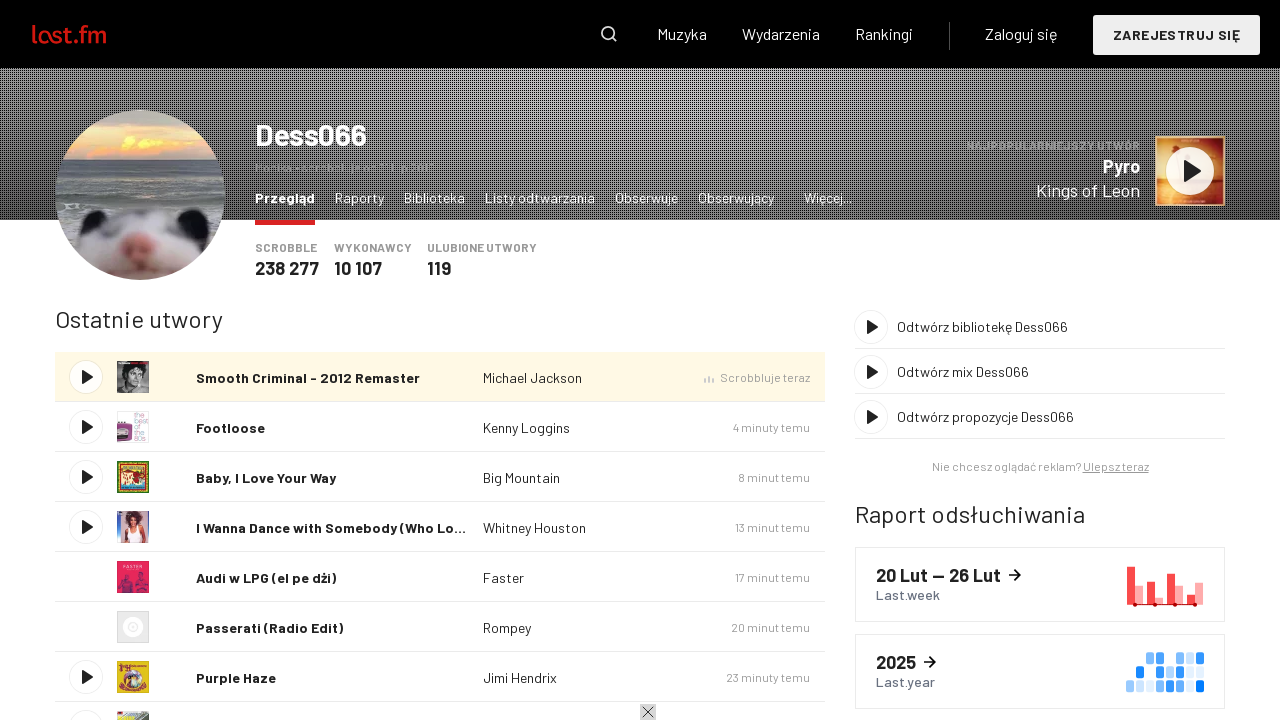

Waited for Last.fm user profile page to load (domcontentloaded)
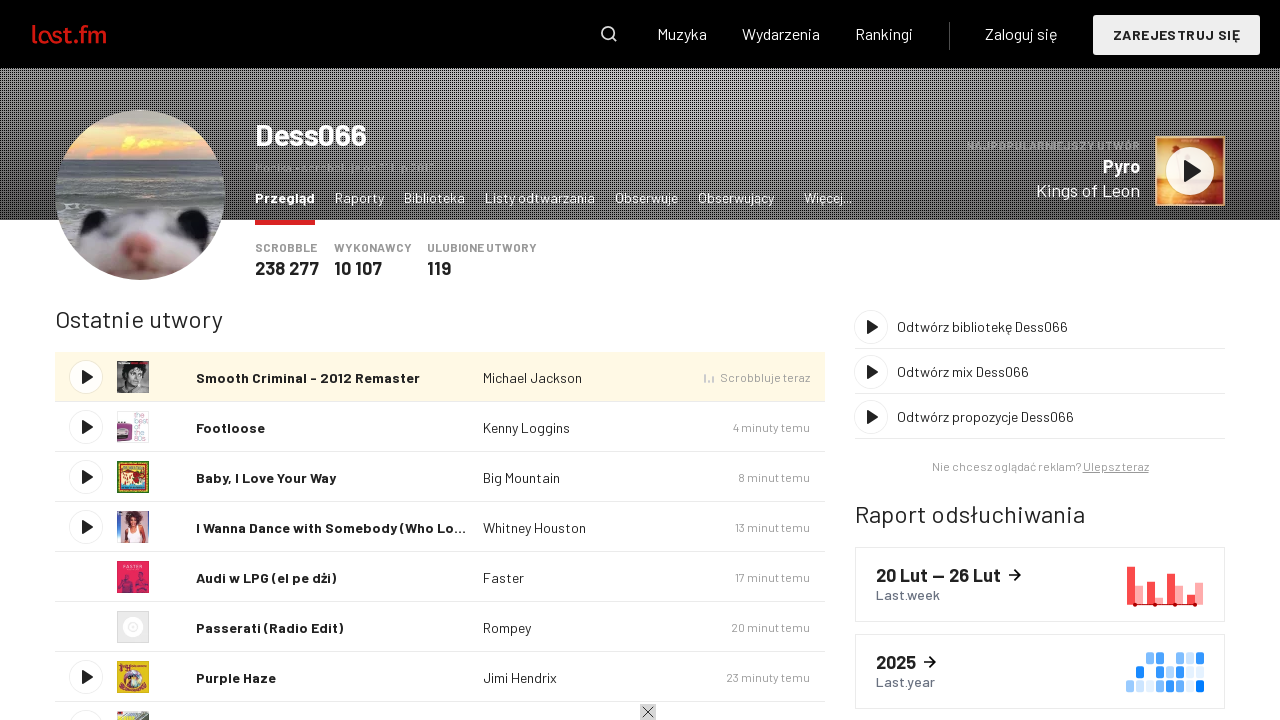

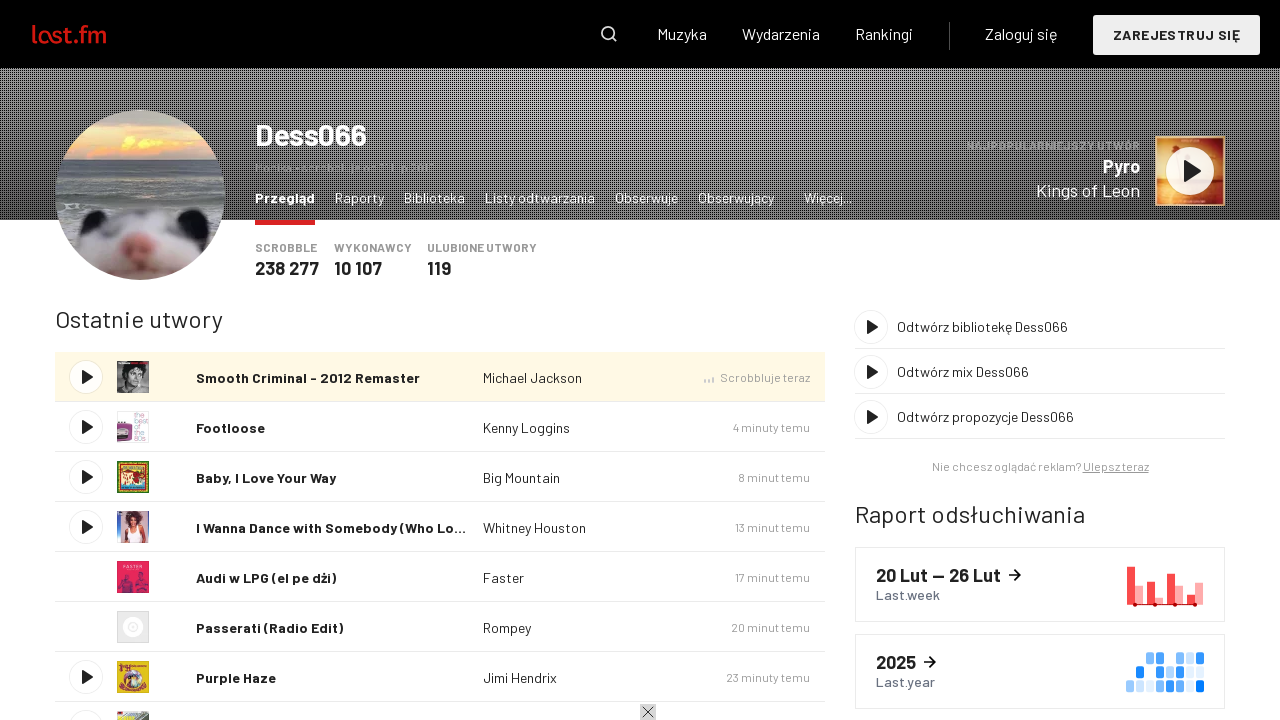